Tests e-commerce cart functionality by searching for specific products and adding them to cart

Starting URL: https://rahulshettyacademy.com/seleniumPractise/#/

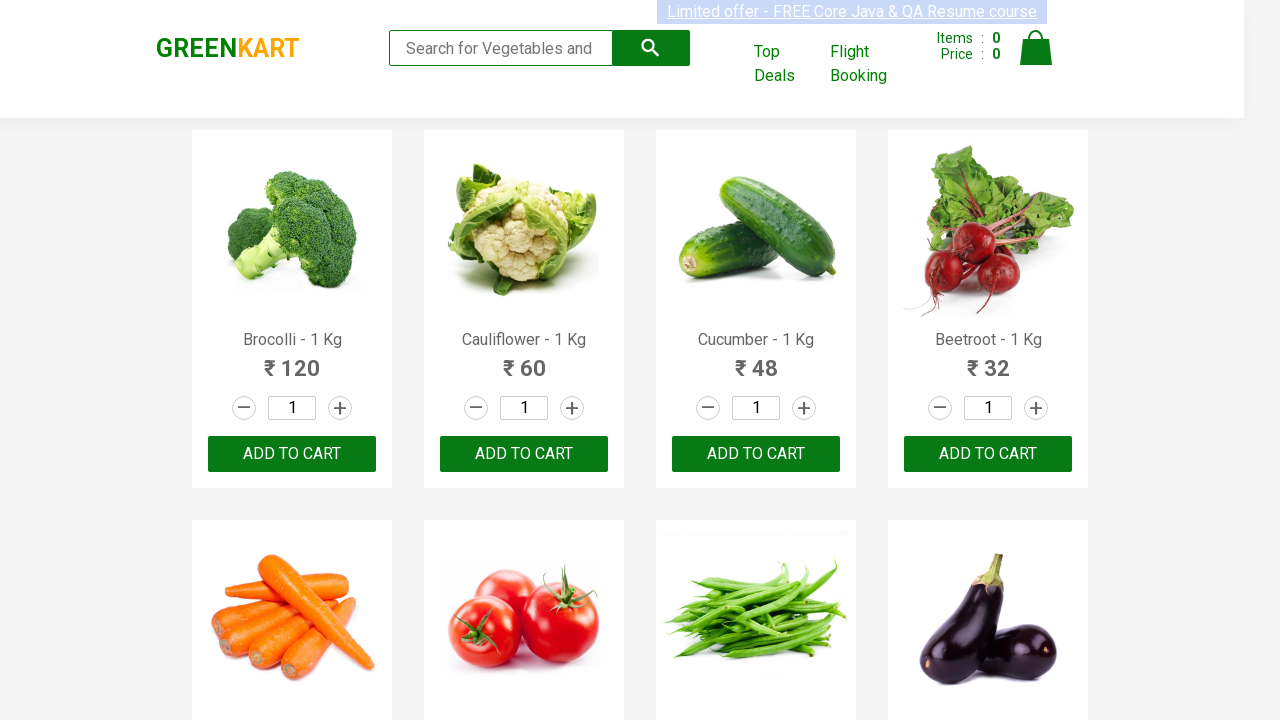

Defined list of vegetables to add to cart: Brocolli, Cucumber, Carrot
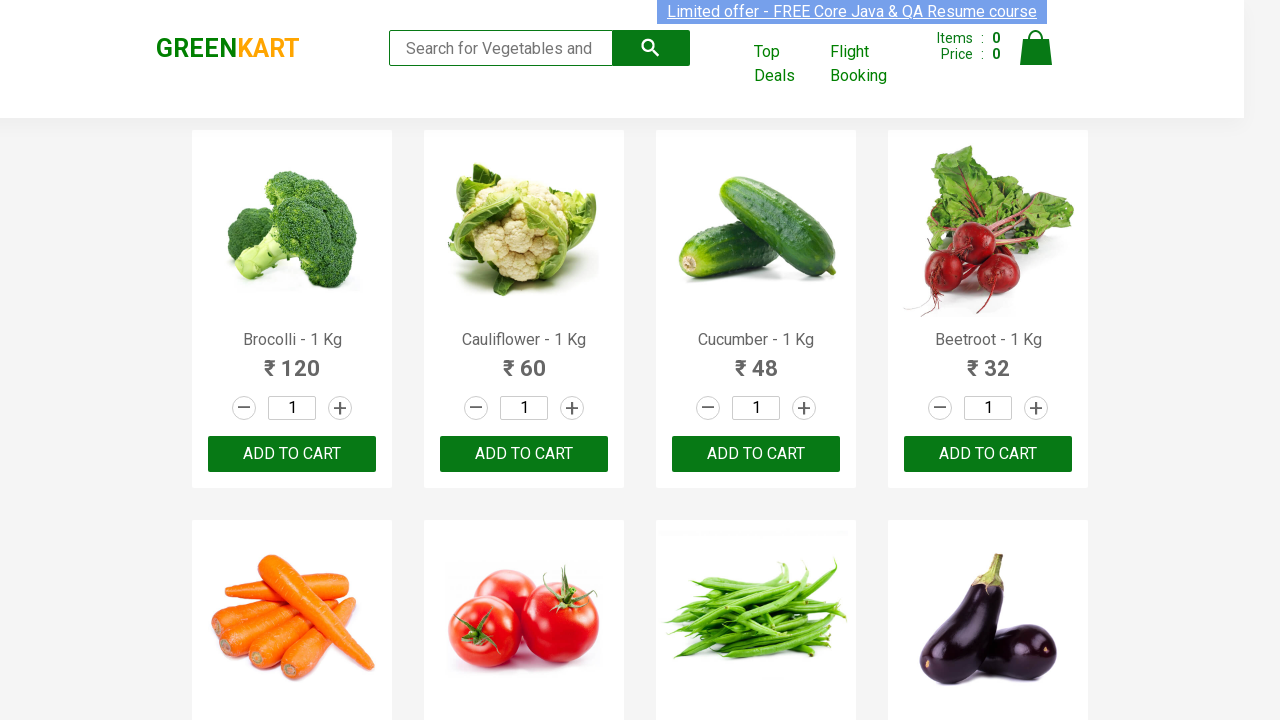

Retrieved all product elements from the page
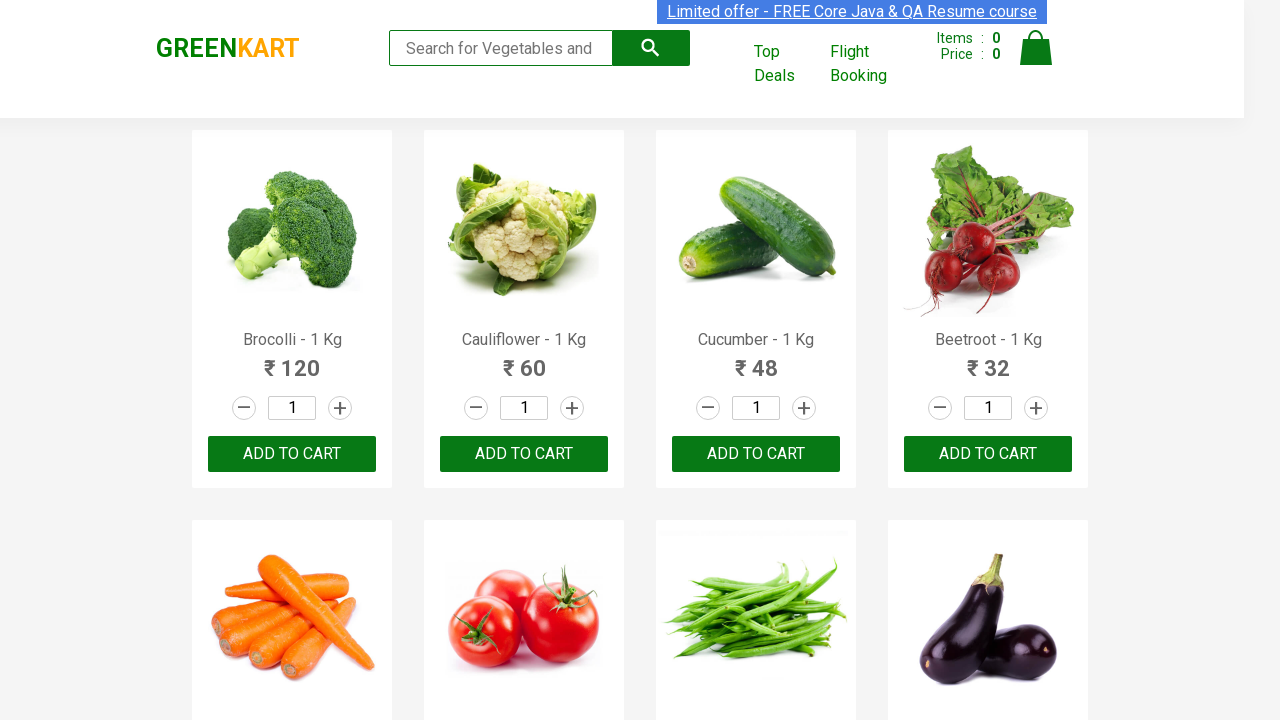

Prepared items list for product matching
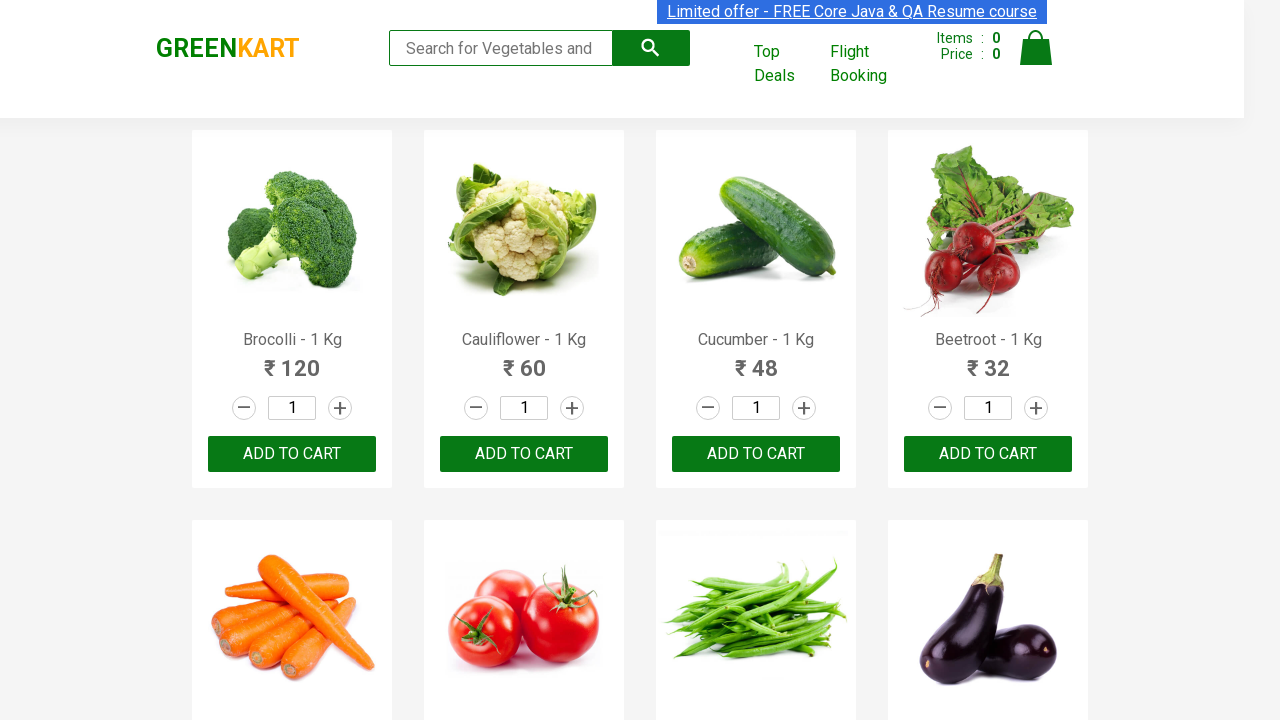

Initialized product counter to 0
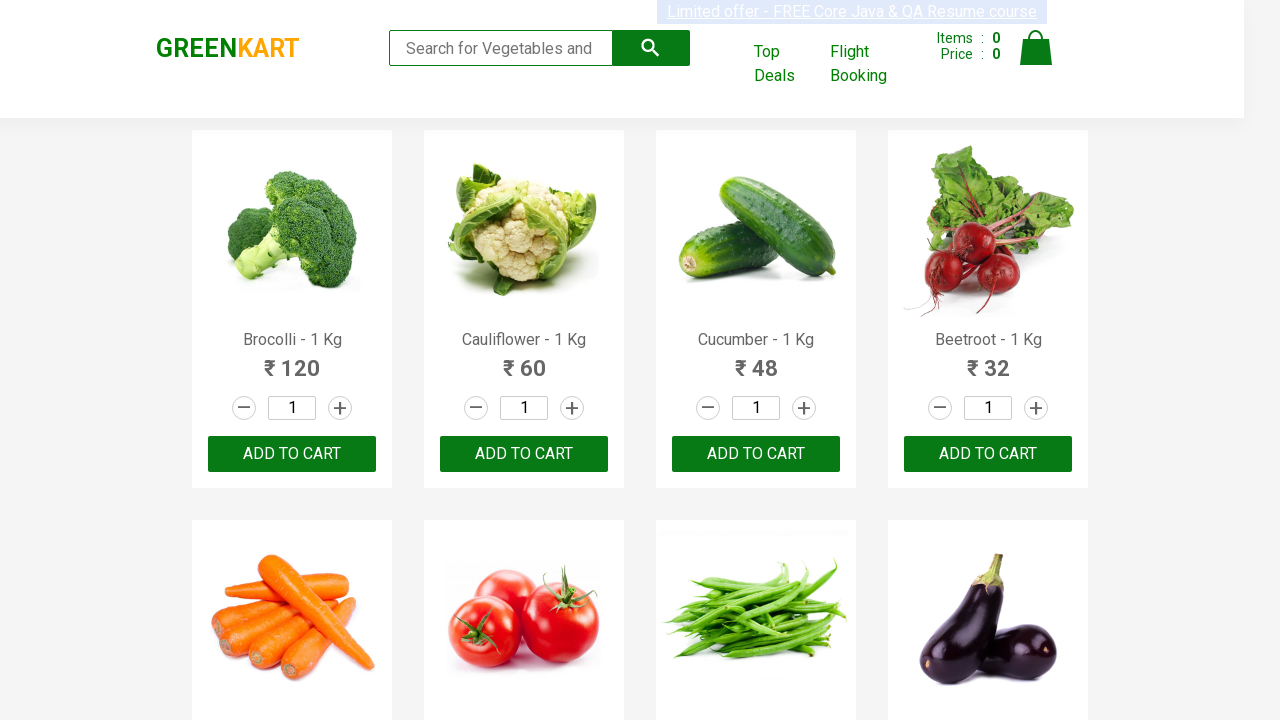

Retrieved text content from product 1: Brocolli - 1 Kg
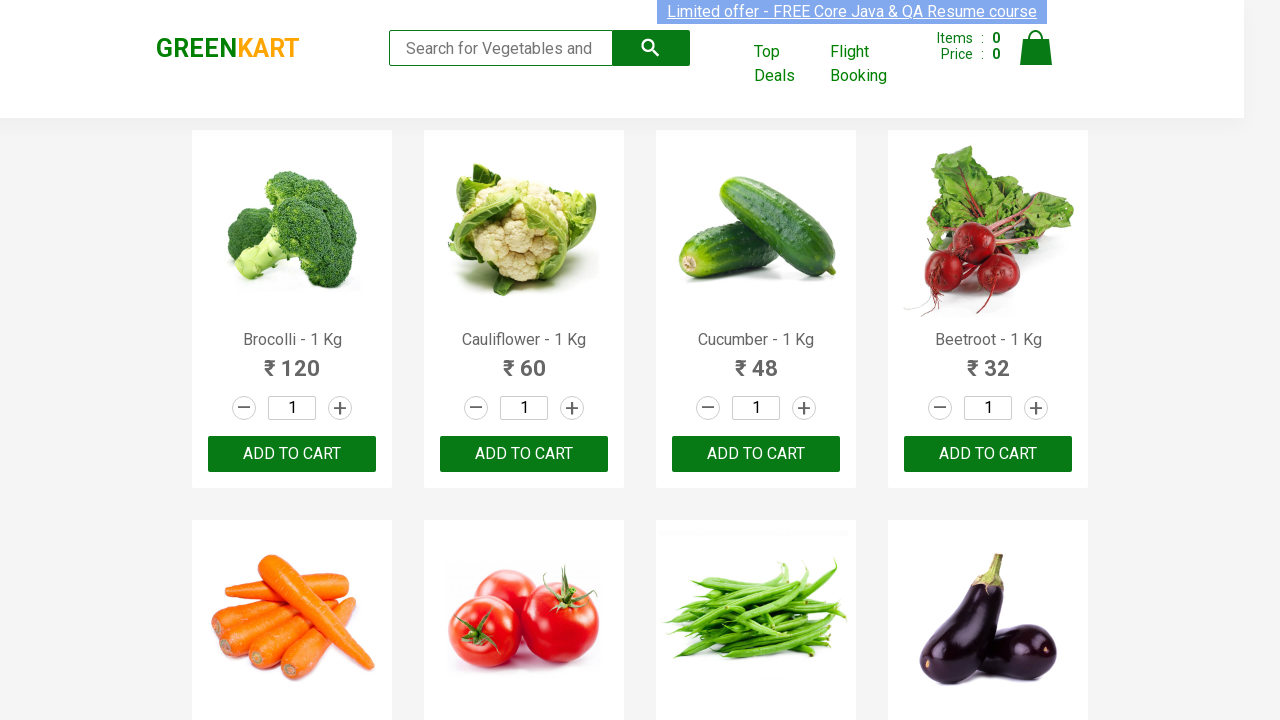

Extracted product name: Brocolli
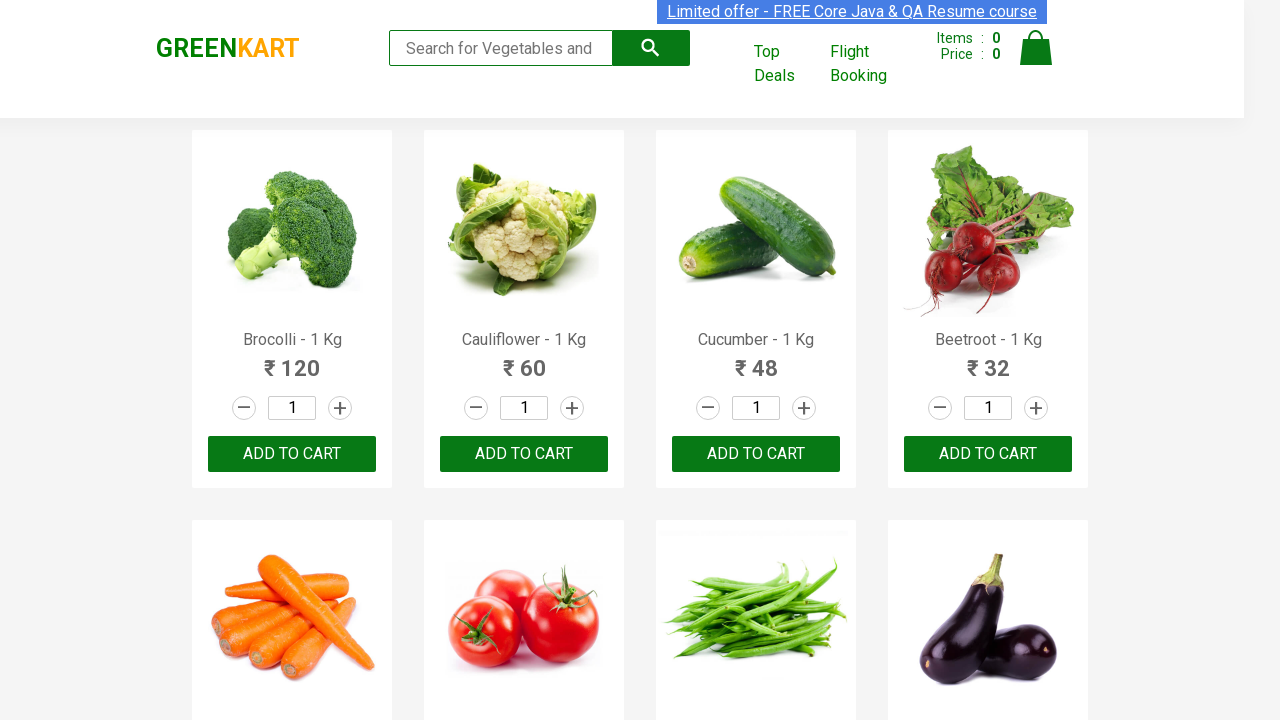

Added 'Brocolli' to cart at (292, 454) on xpath=//div[@class='product-action']/button >> nth=0
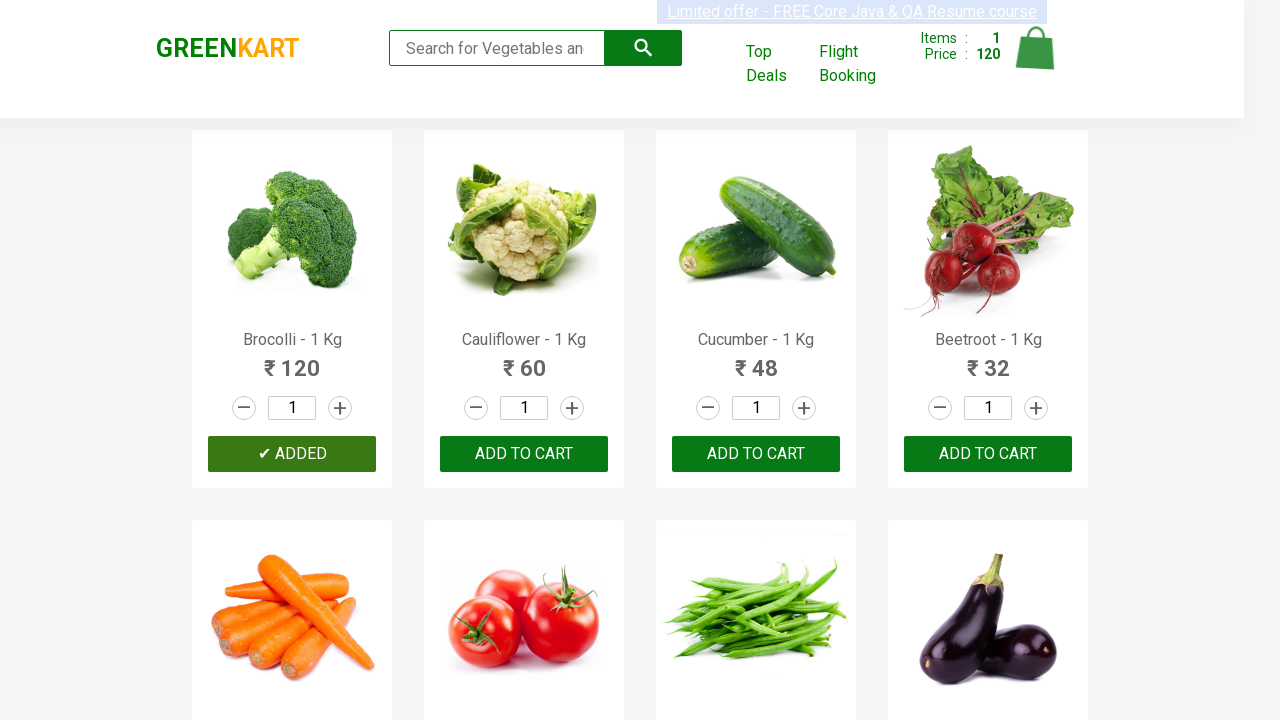

Incremented cart count to 1
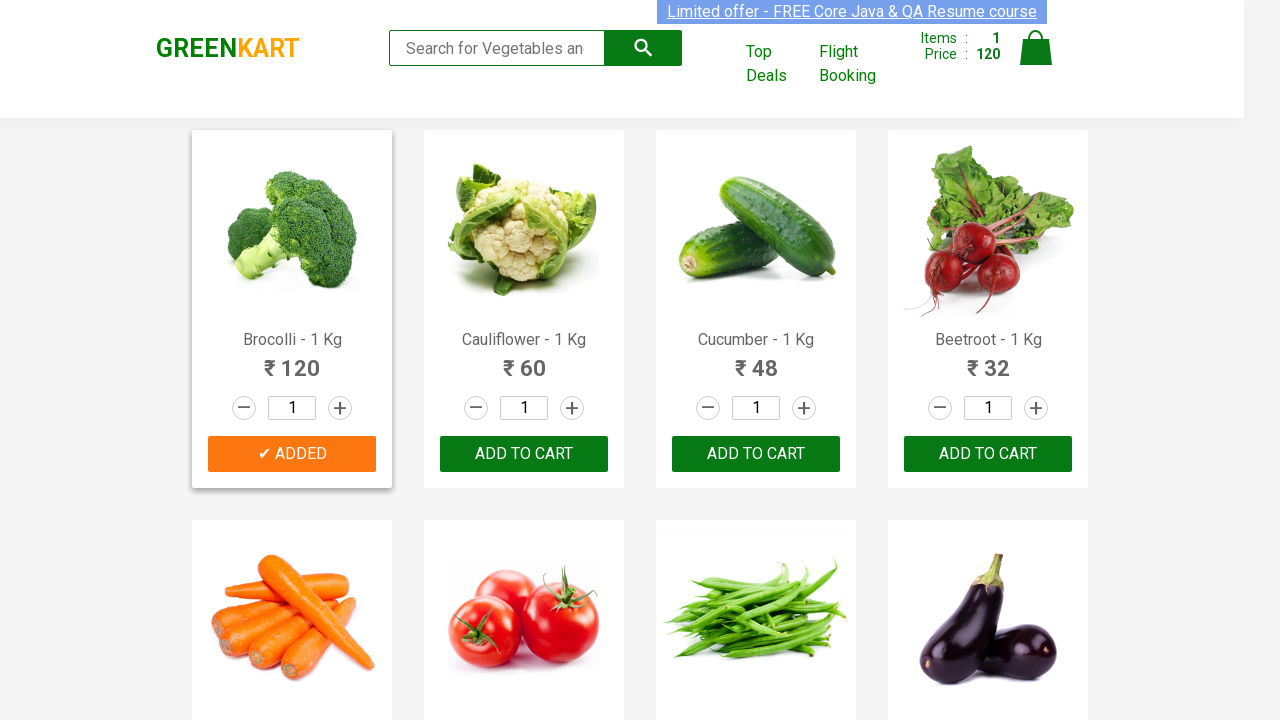

Retrieved text content from product 2: Cauliflower - 1 Kg
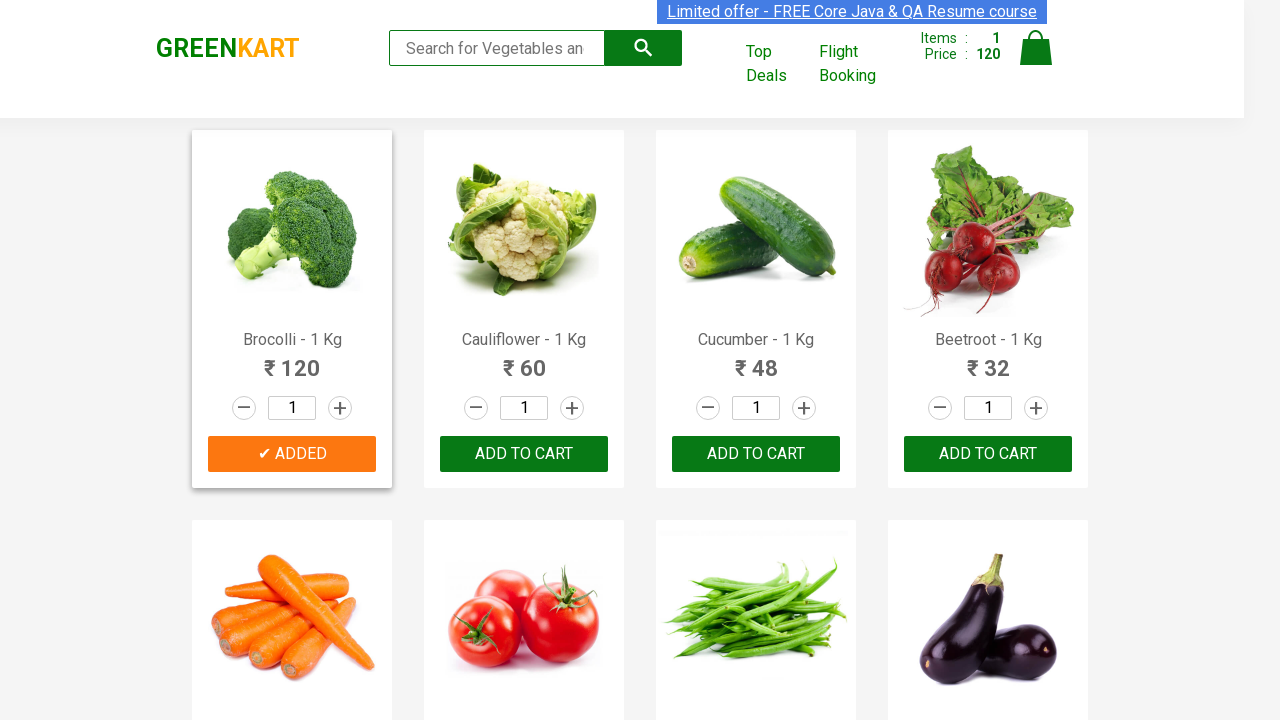

Extracted product name: Cauliflower
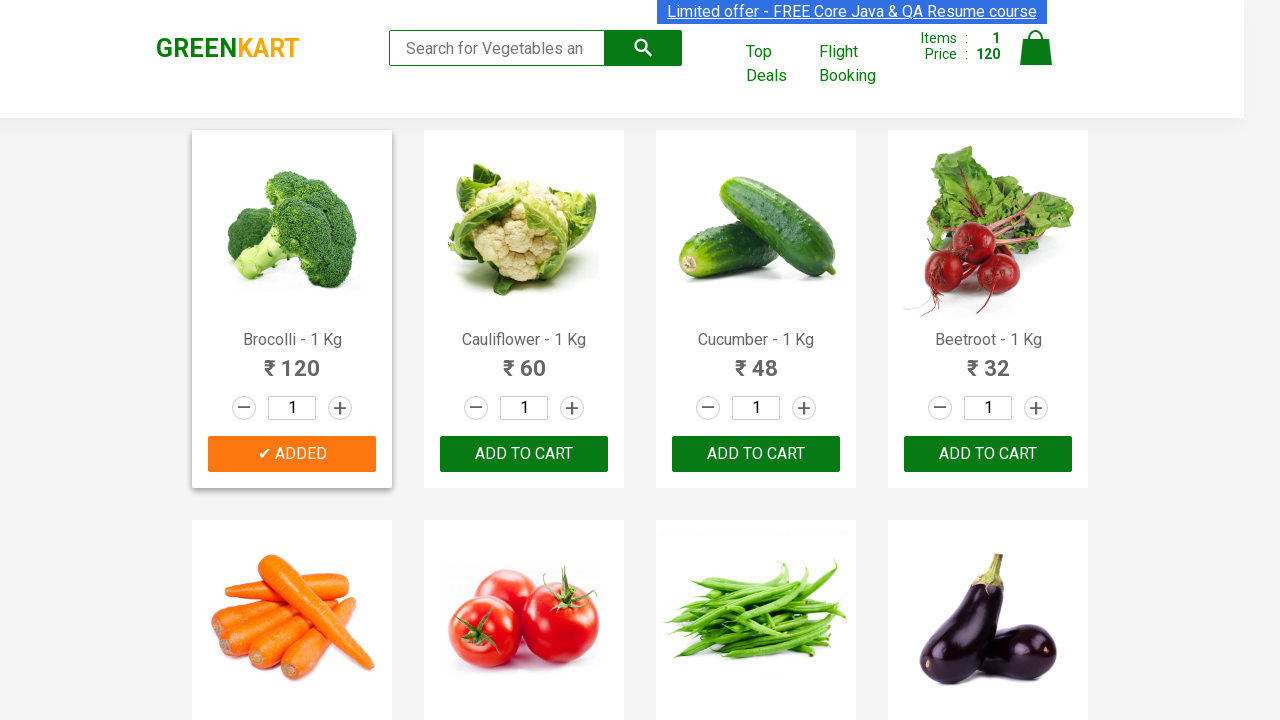

Retrieved text content from product 3: Cucumber - 1 Kg
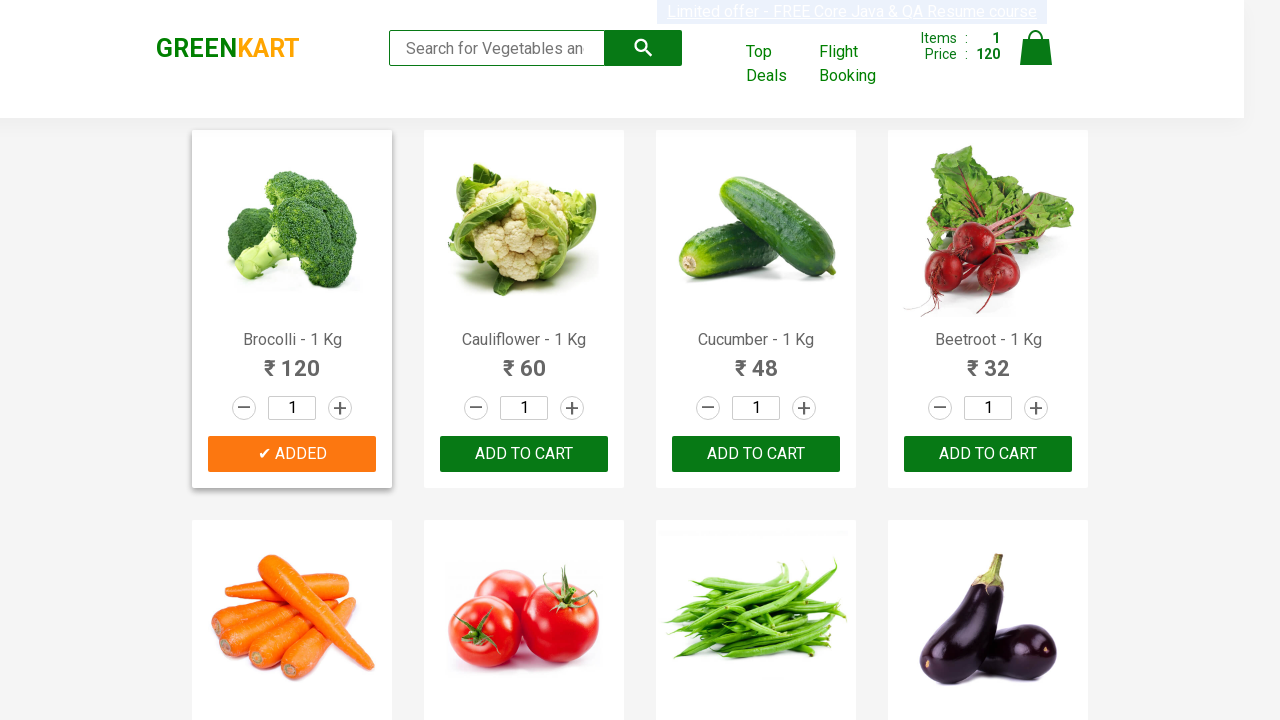

Extracted product name: Cucumber
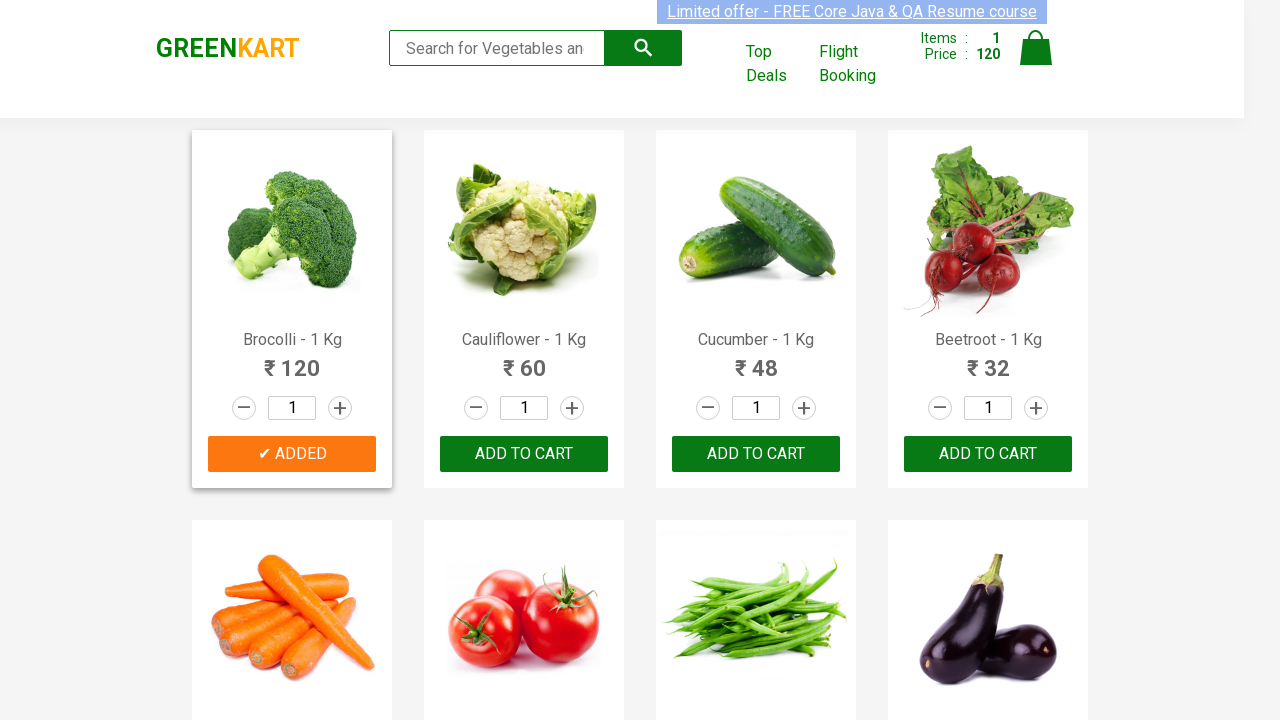

Added 'Cucumber' to cart at (756, 454) on xpath=//div[@class='product-action']/button >> nth=2
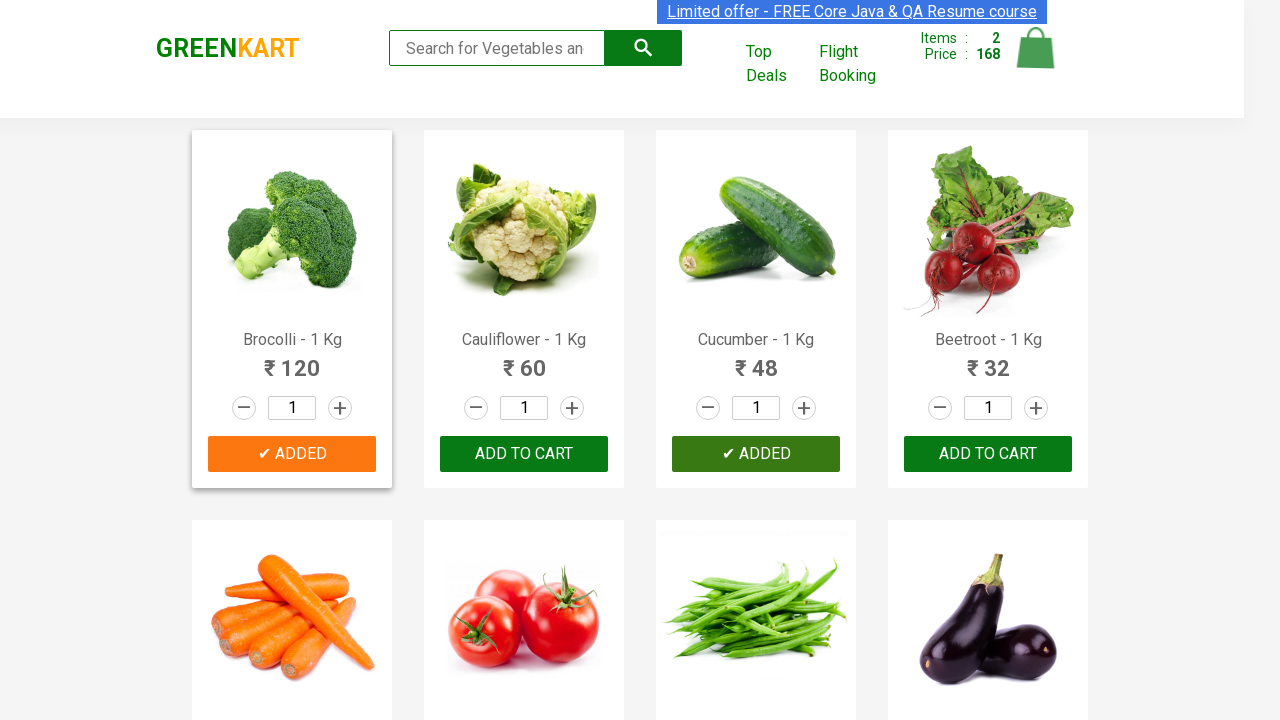

Incremented cart count to 2
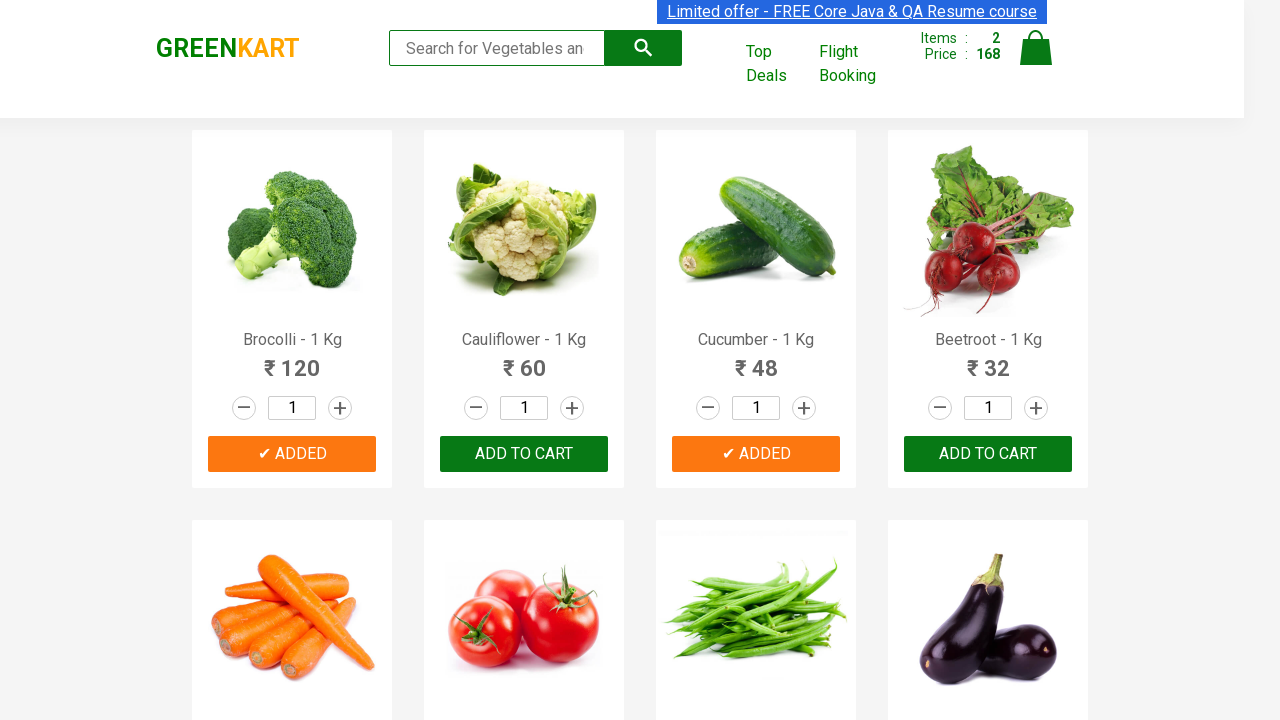

Retrieved text content from product 4: Beetroot - 1 Kg
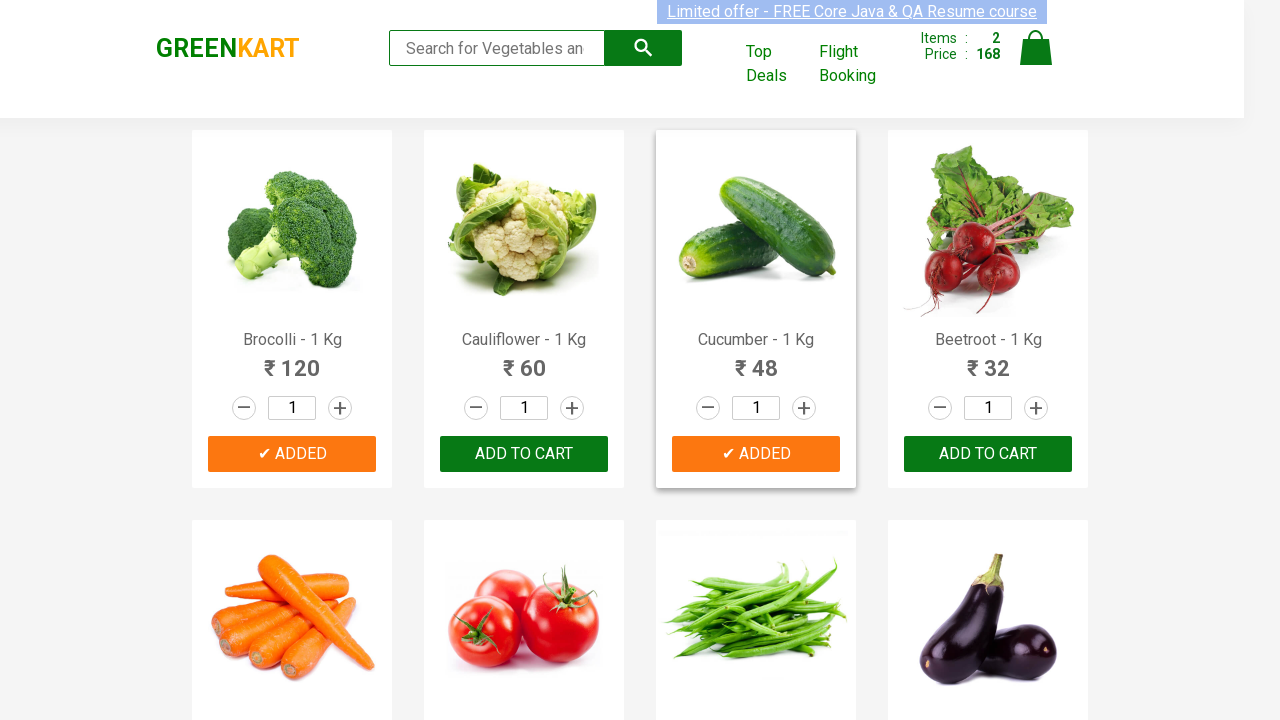

Extracted product name: Beetroot
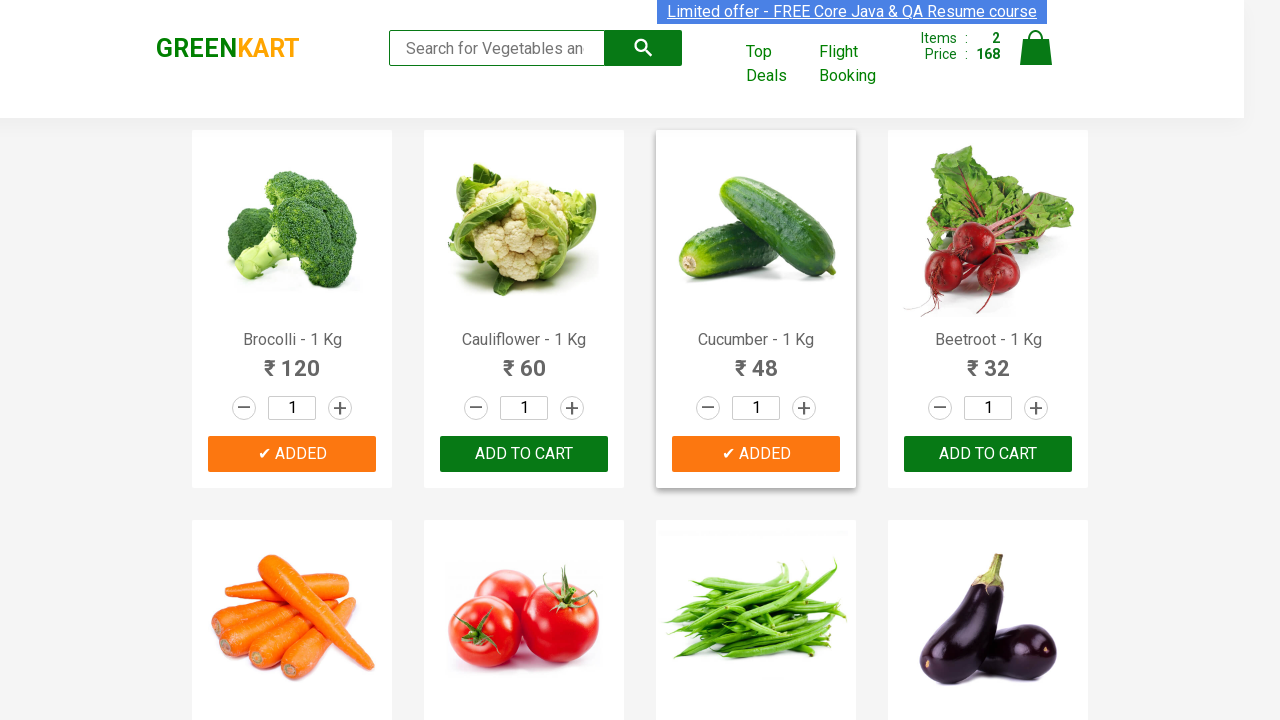

Retrieved text content from product 5: Carrot - 1 Kg
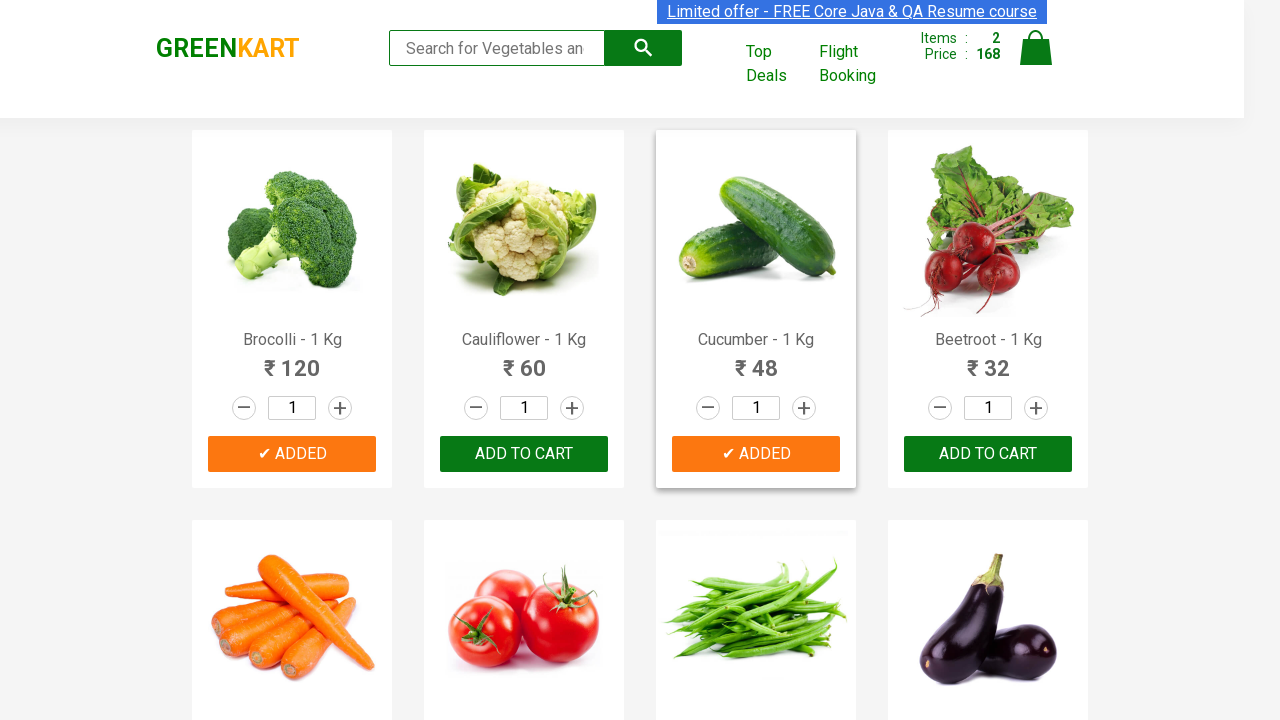

Extracted product name: Carrot
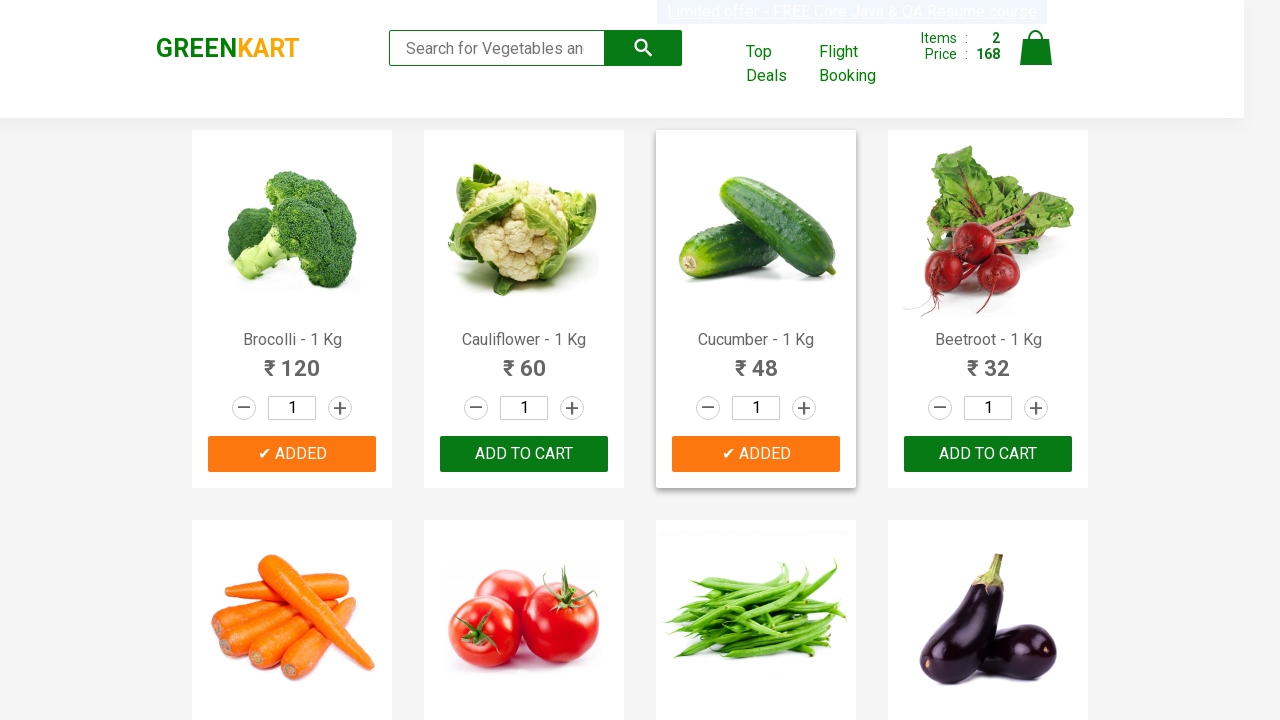

Added 'Carrot' to cart at (292, 360) on xpath=//div[@class='product-action']/button >> nth=4
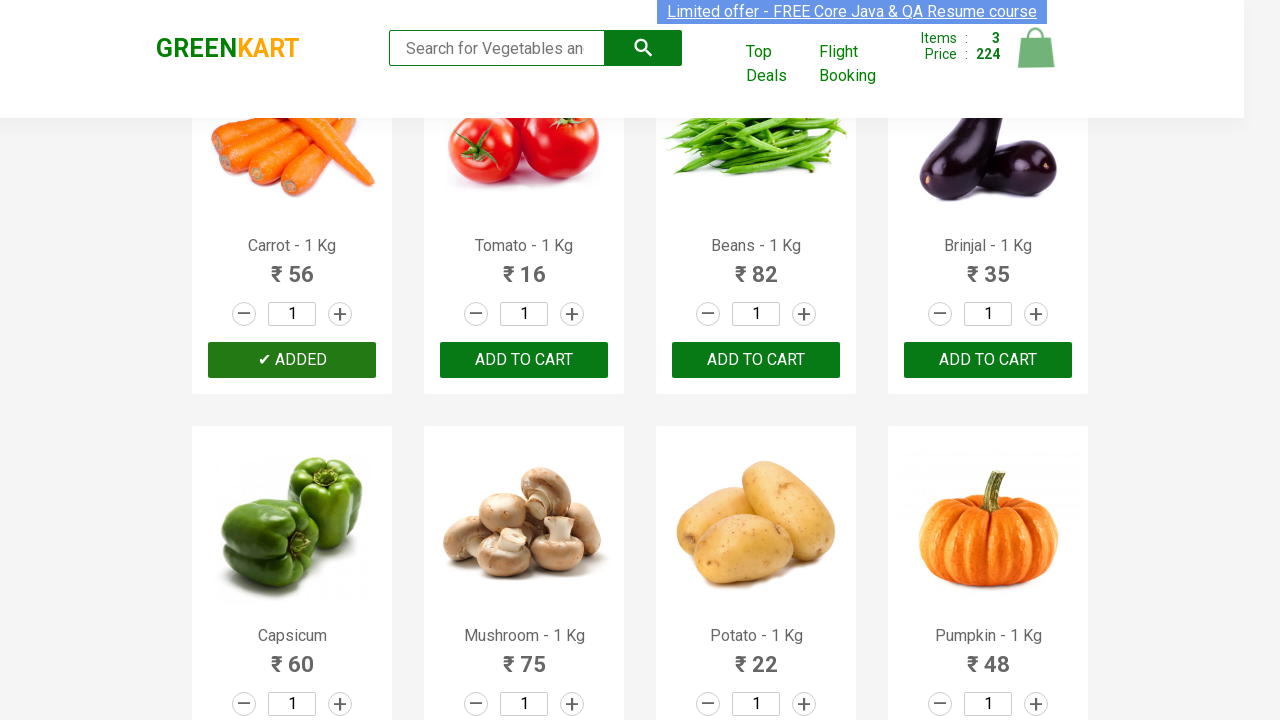

Incremented cart count to 3
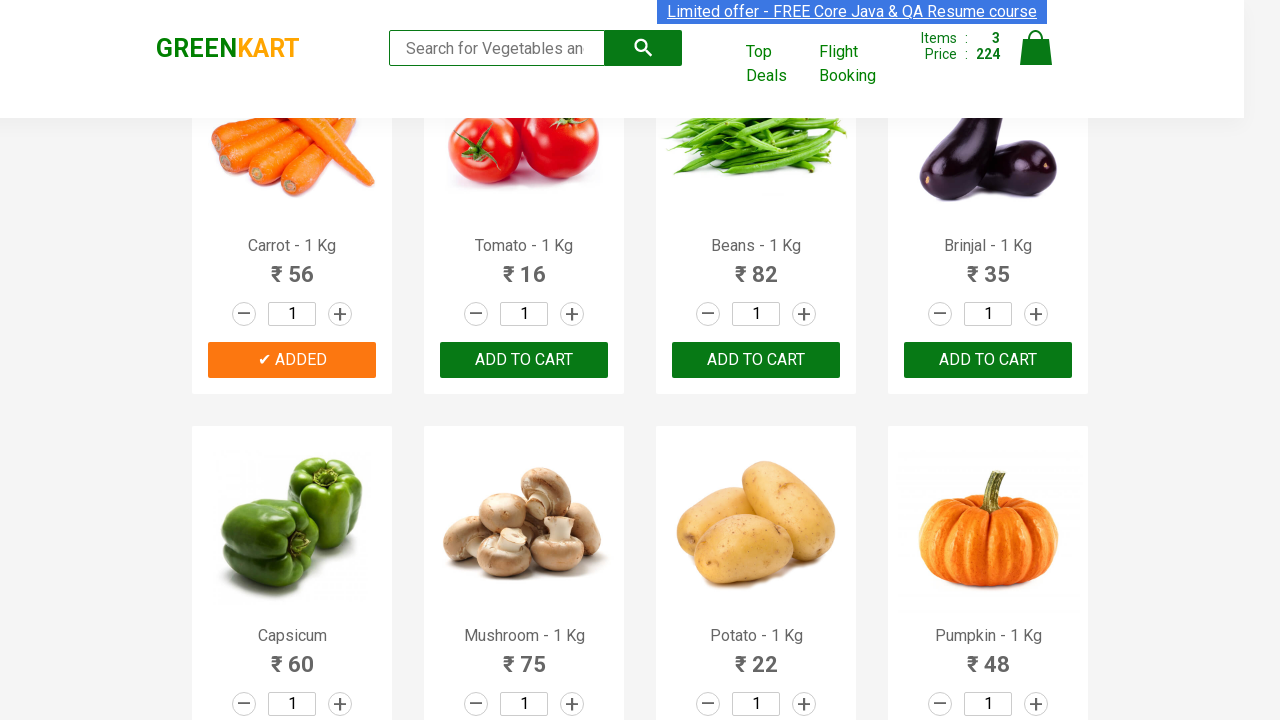

All 3 target vegetables have been added to cart
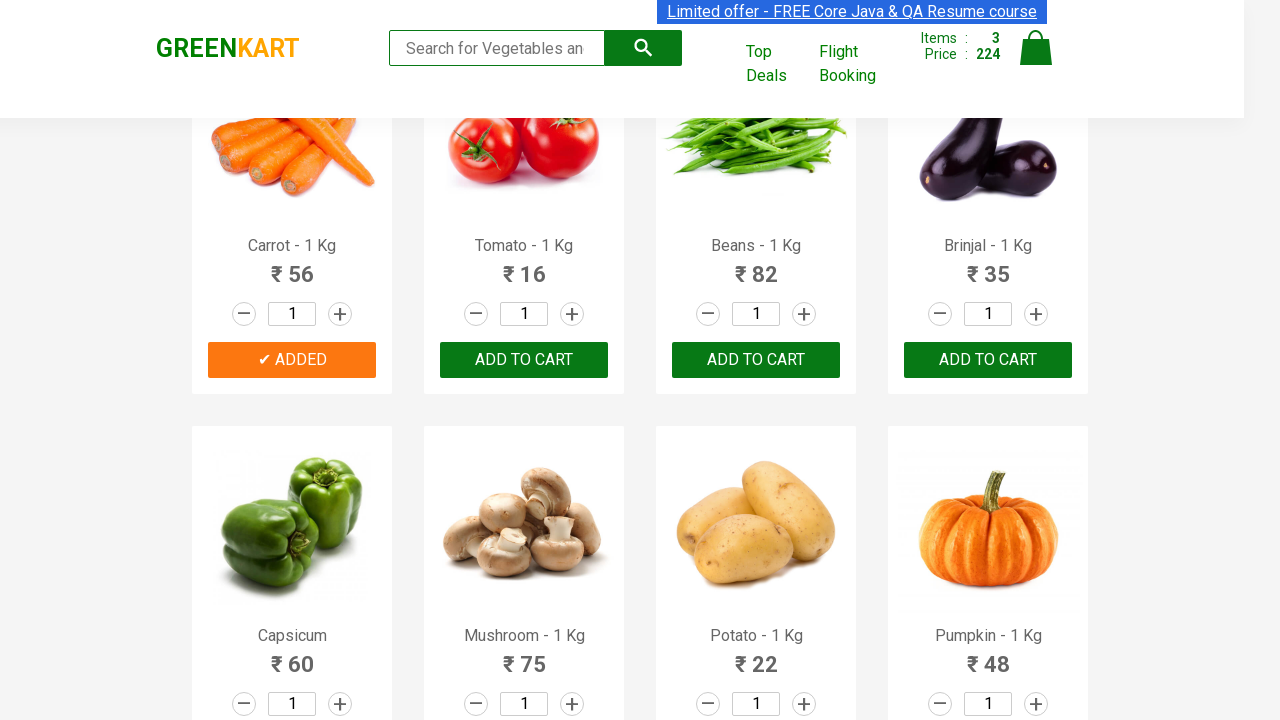

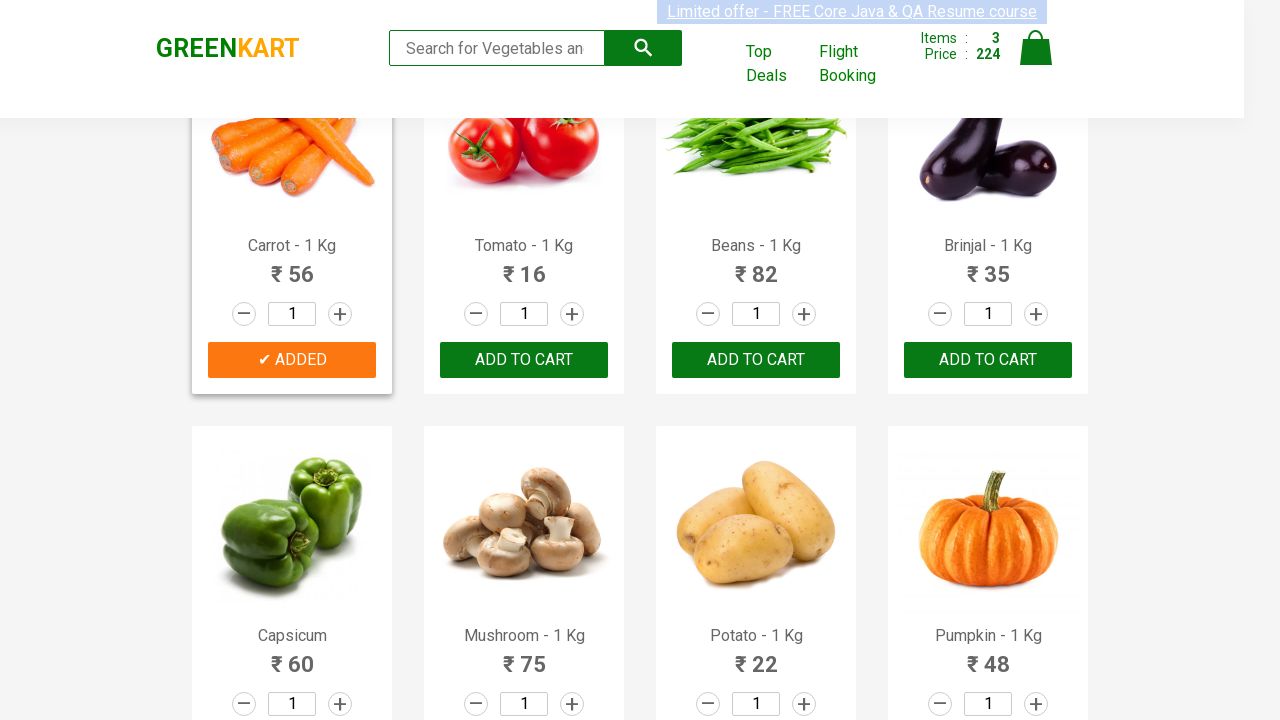